Tests valid decimal multiplication by entering 2.5 and 2, verifying the result is 5

Starting URL: https://testsheepnz.github.io/BasicCalculator.html

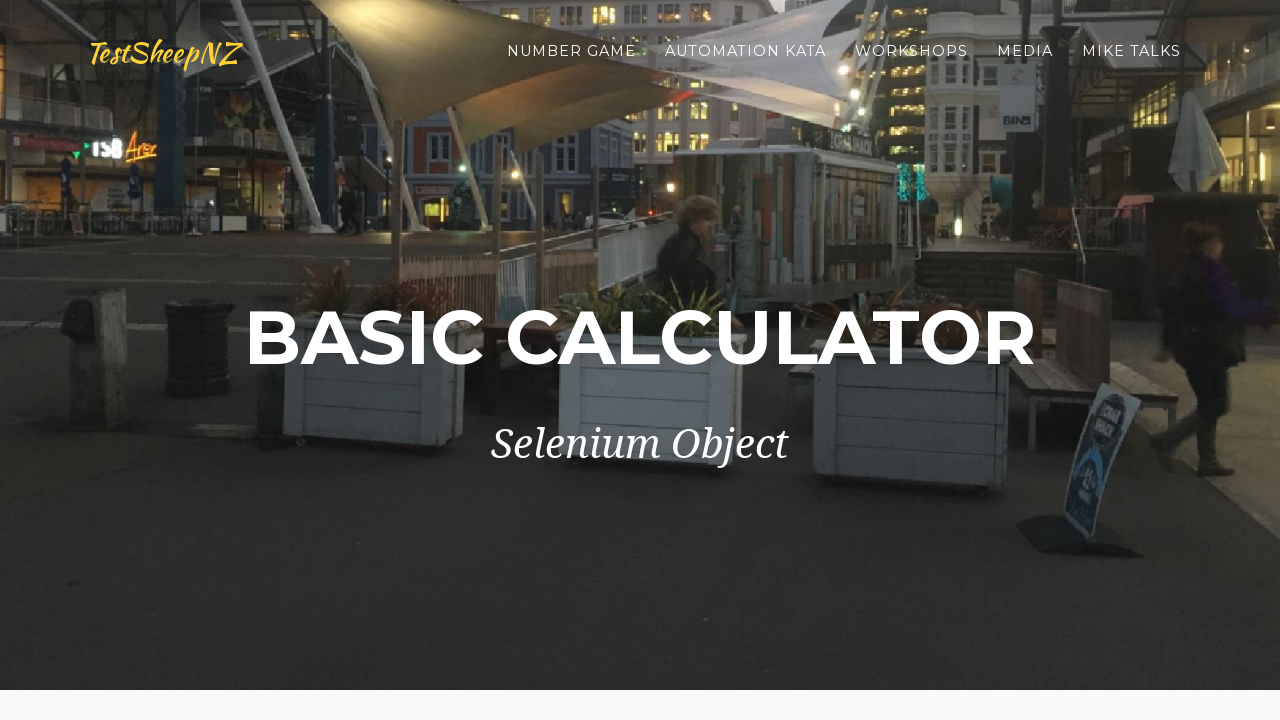

Filled first number field with 2.5 on #number1Field
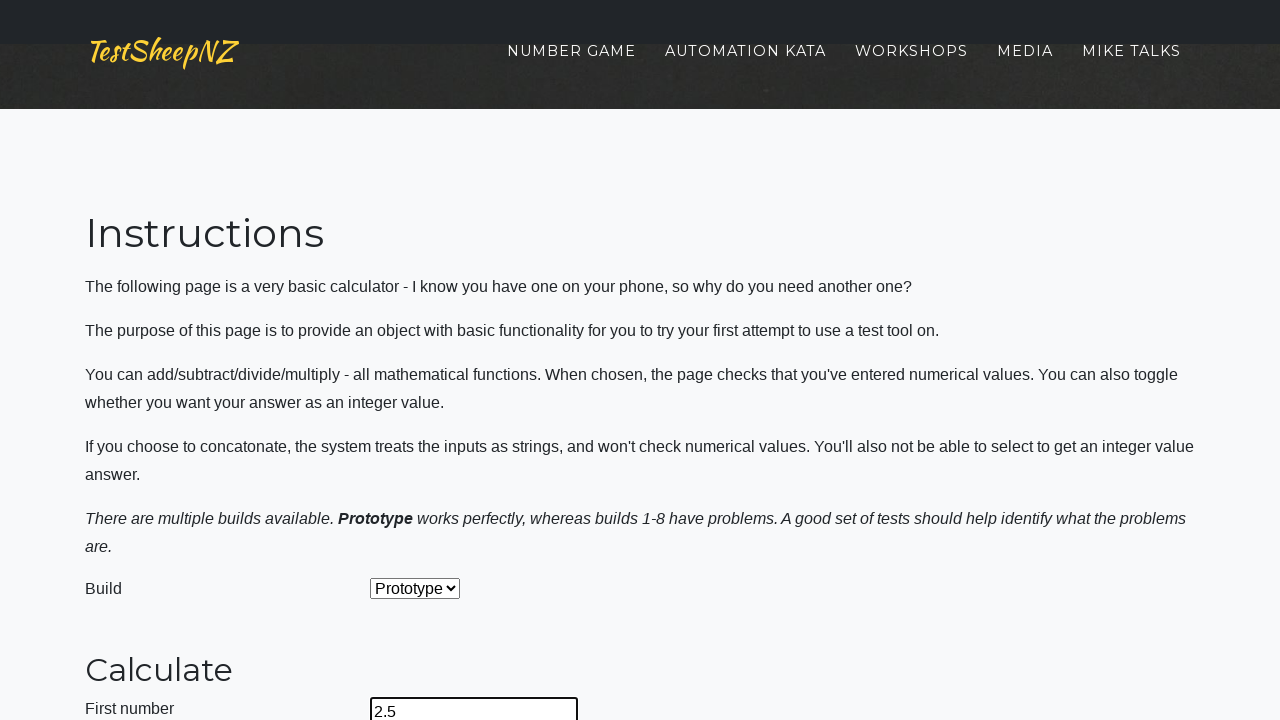

Filled second number field with 2 on #number2Field
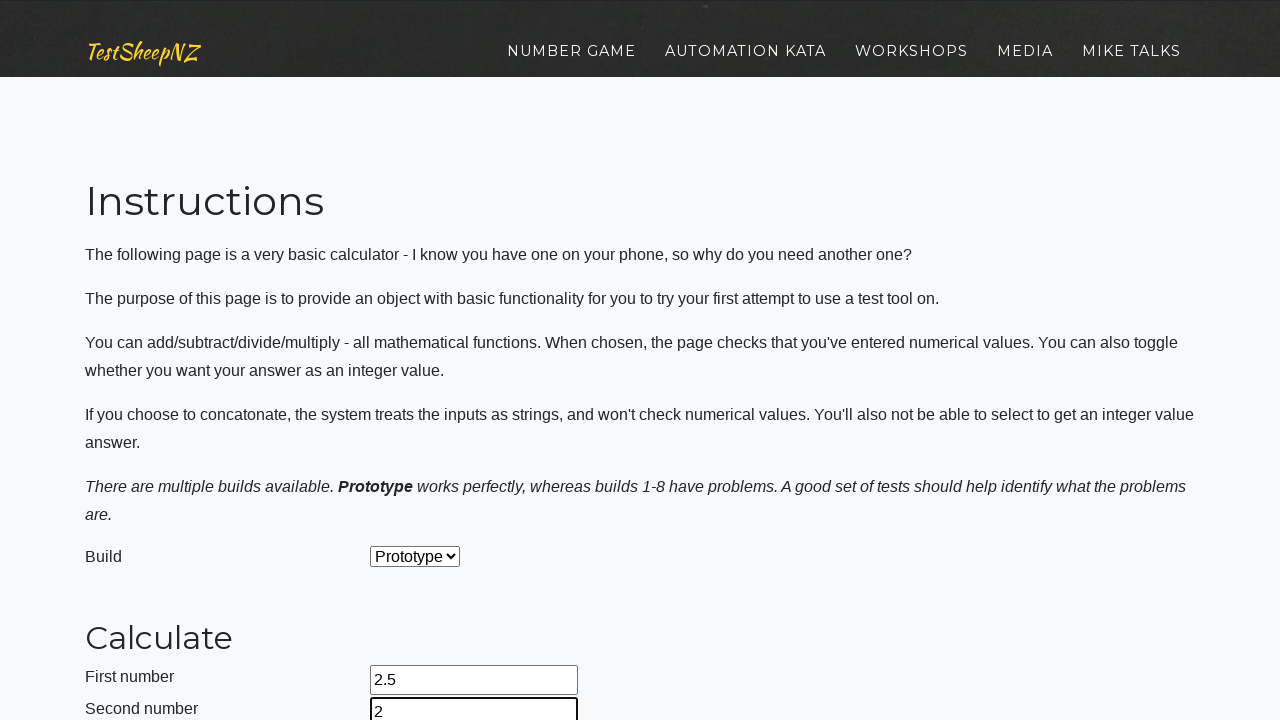

Selected multiply operation from dropdown on #selectOperationDropdown
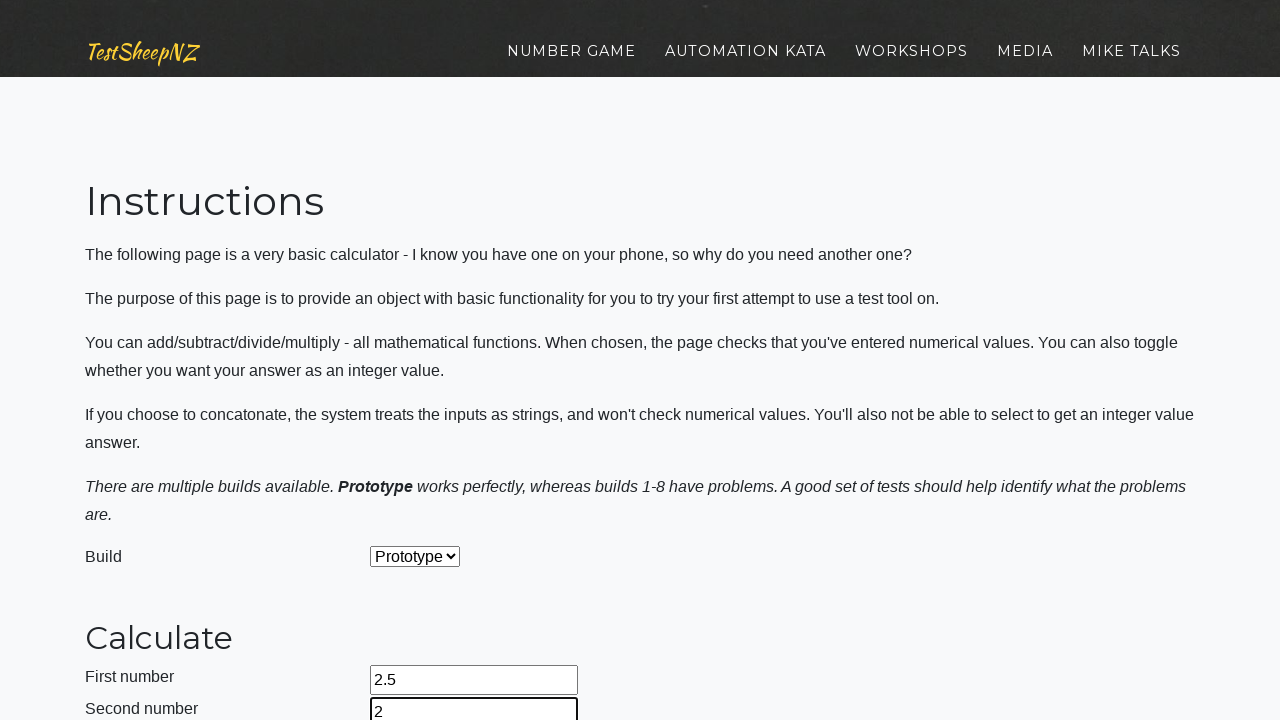

Clicked calculate button to perform multiplication at (422, 361) on #calculateButton
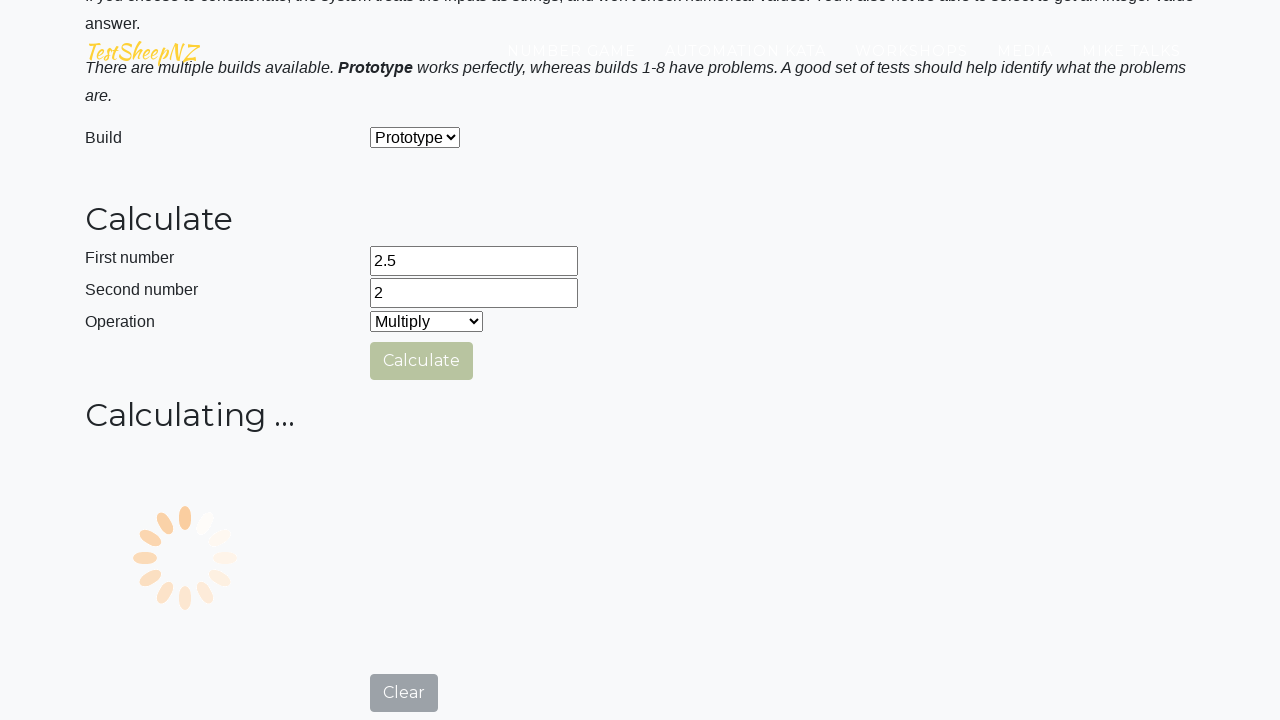

Waited 500ms for result to display
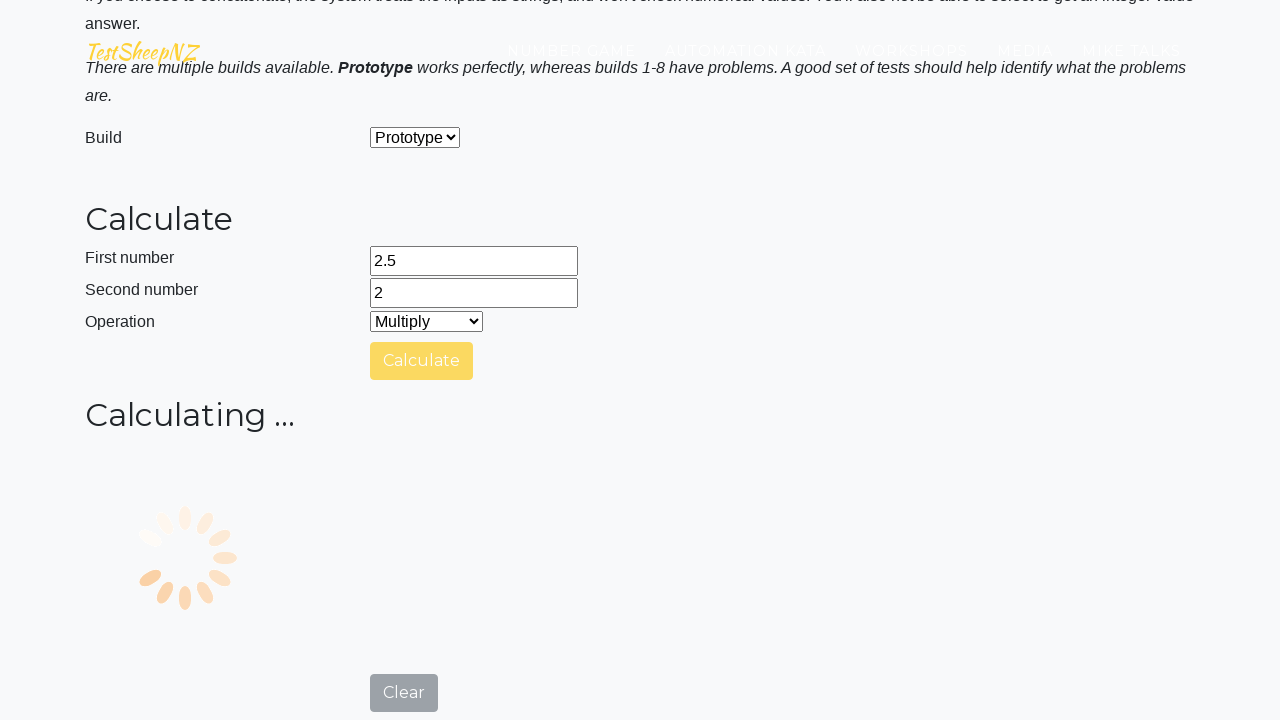

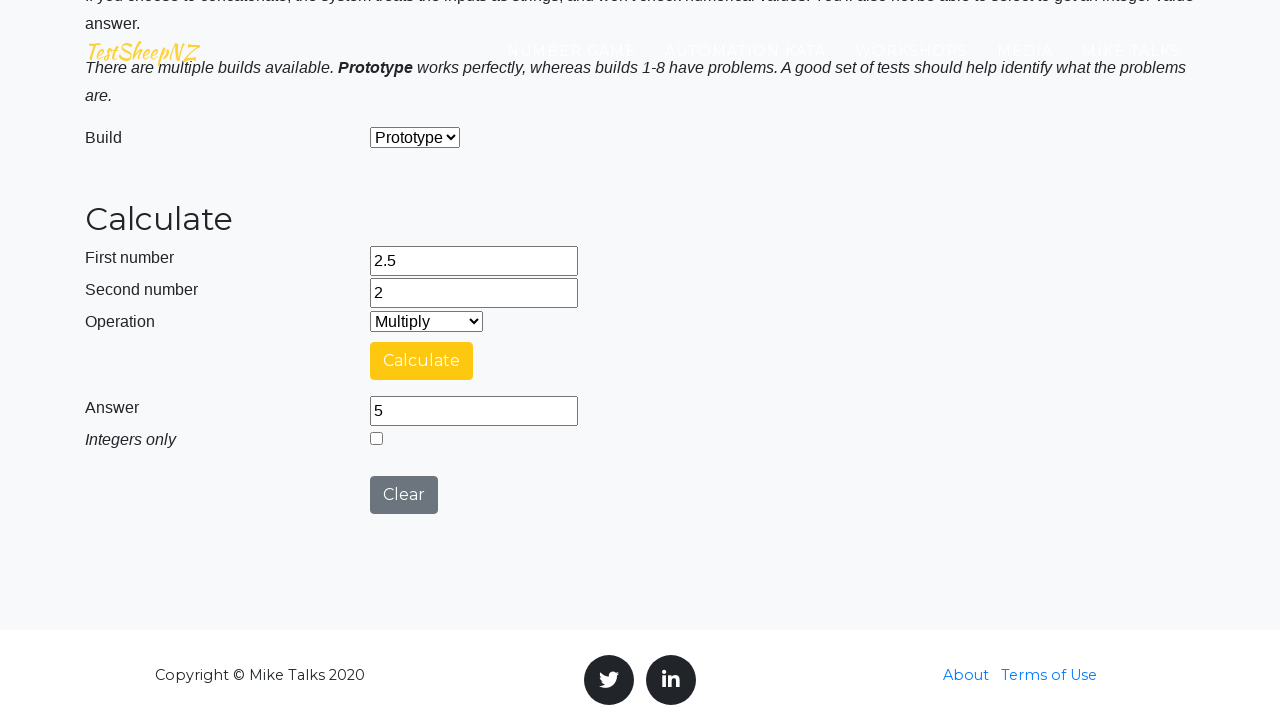